Tests alert handling functionality by entering a name and triggering an alert dialog, then accepting it

Starting URL: https://rahulshettyacademy.com/AutomationPractice/

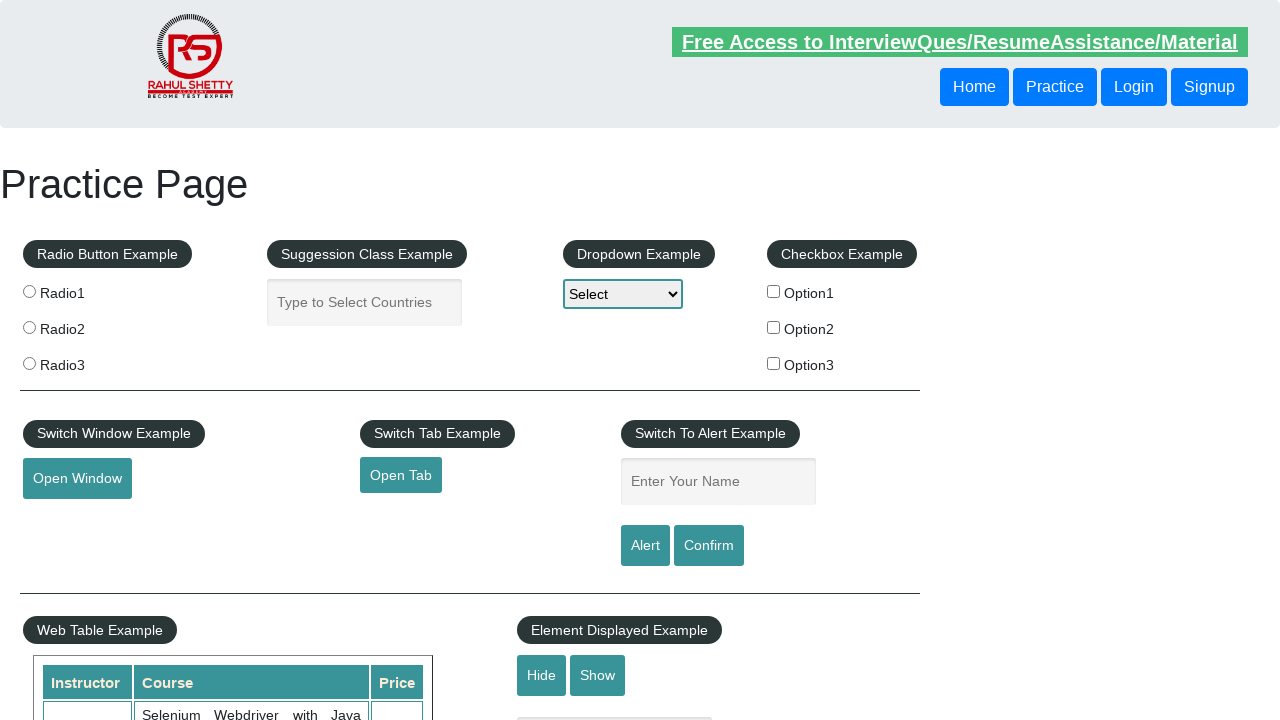

Filled name input field with 'Practice' on input[placeholder='Enter Your Name']
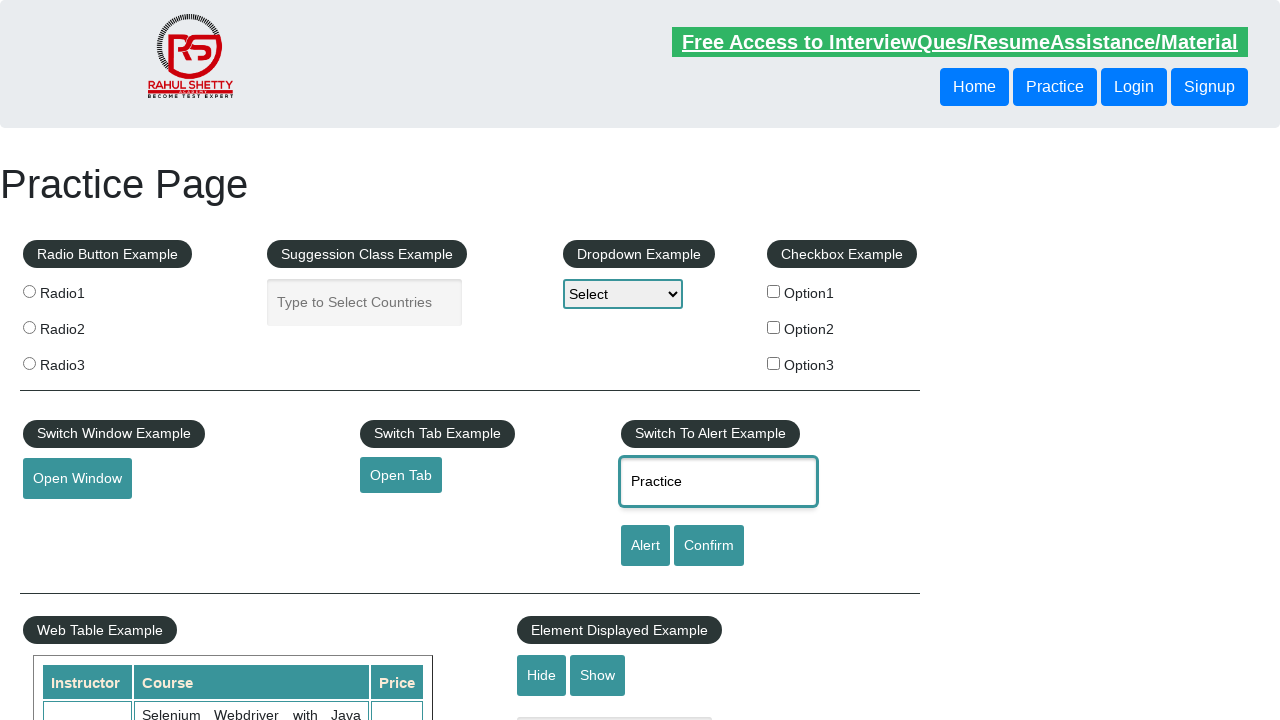

Clicked Alert button to trigger alert dialog at (645, 546) on input[value='Alert']
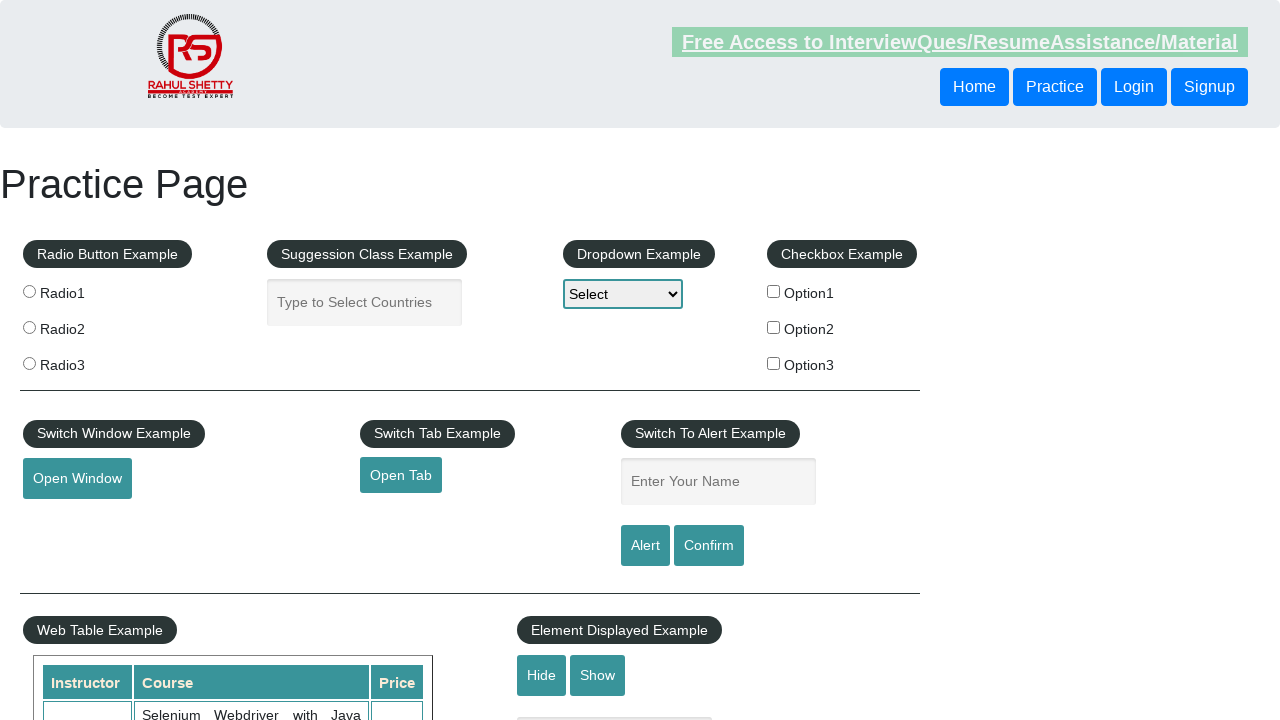

Set up alert dialog handler to accept dialogs
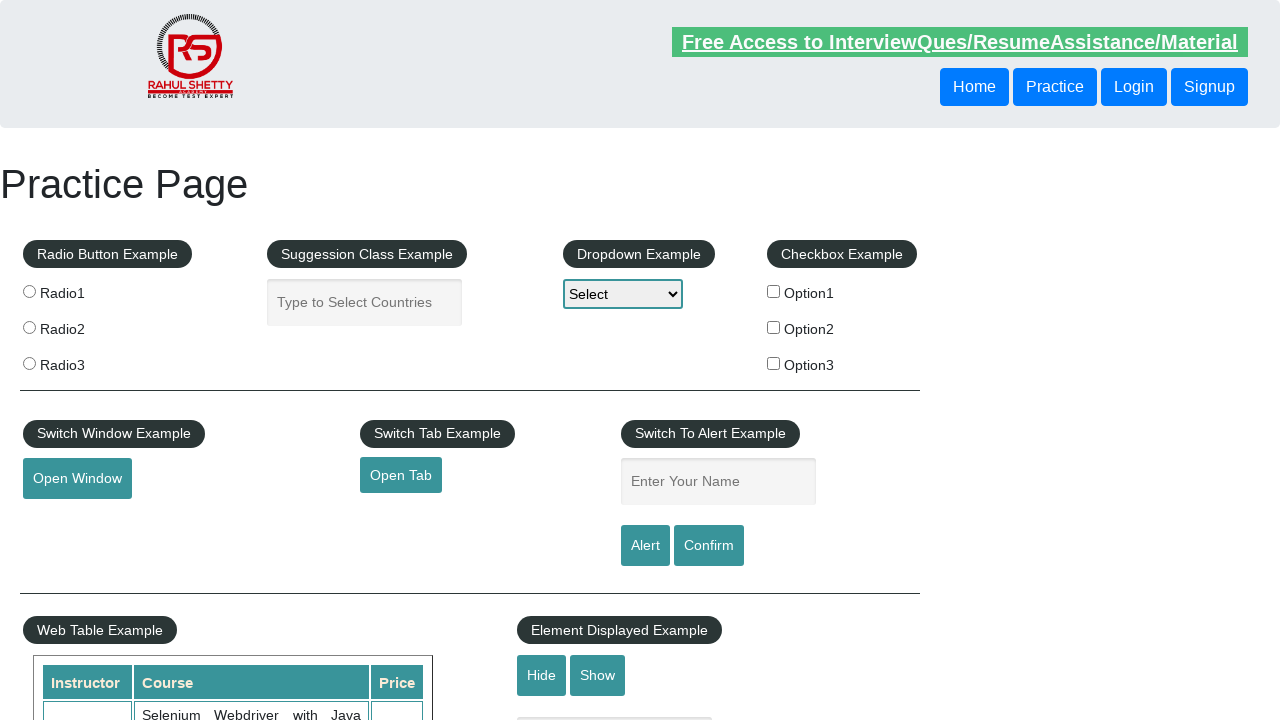

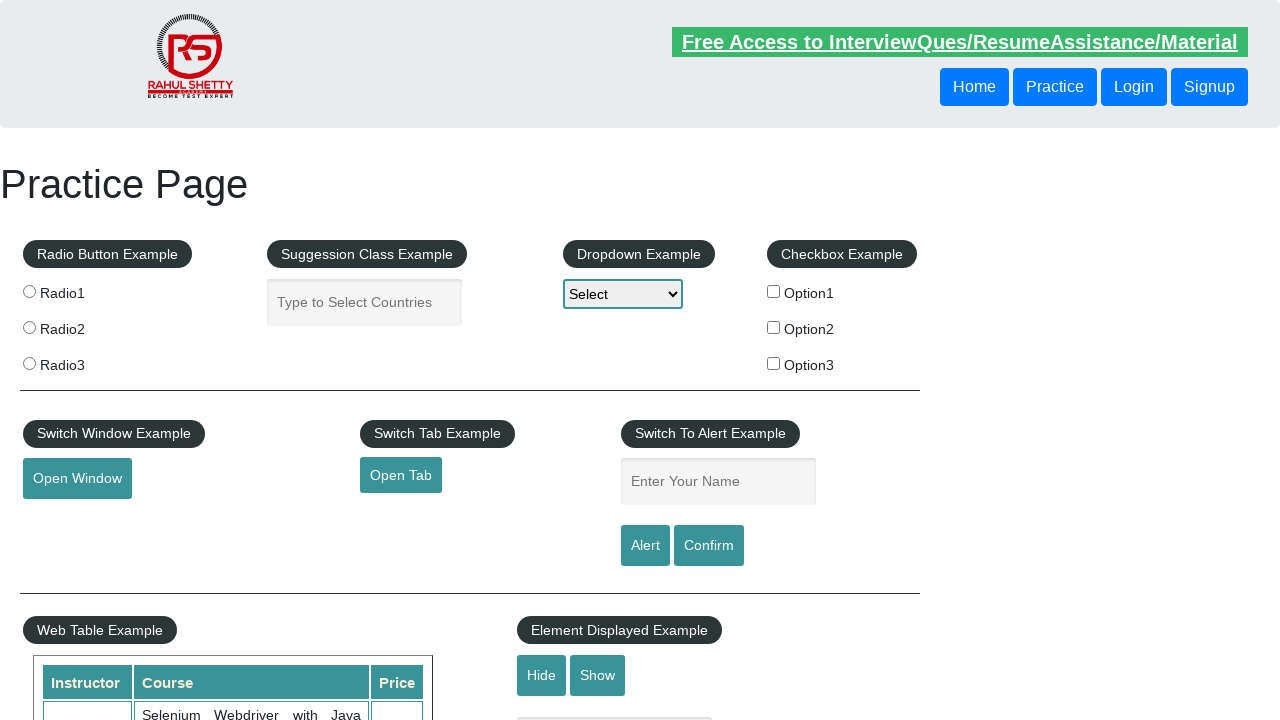